Tests dynamic loading functionality with a shorter wait time, clicking start button and verifying the result text appears.

Starting URL: https://automationfc.github.io/dynamic-loading/

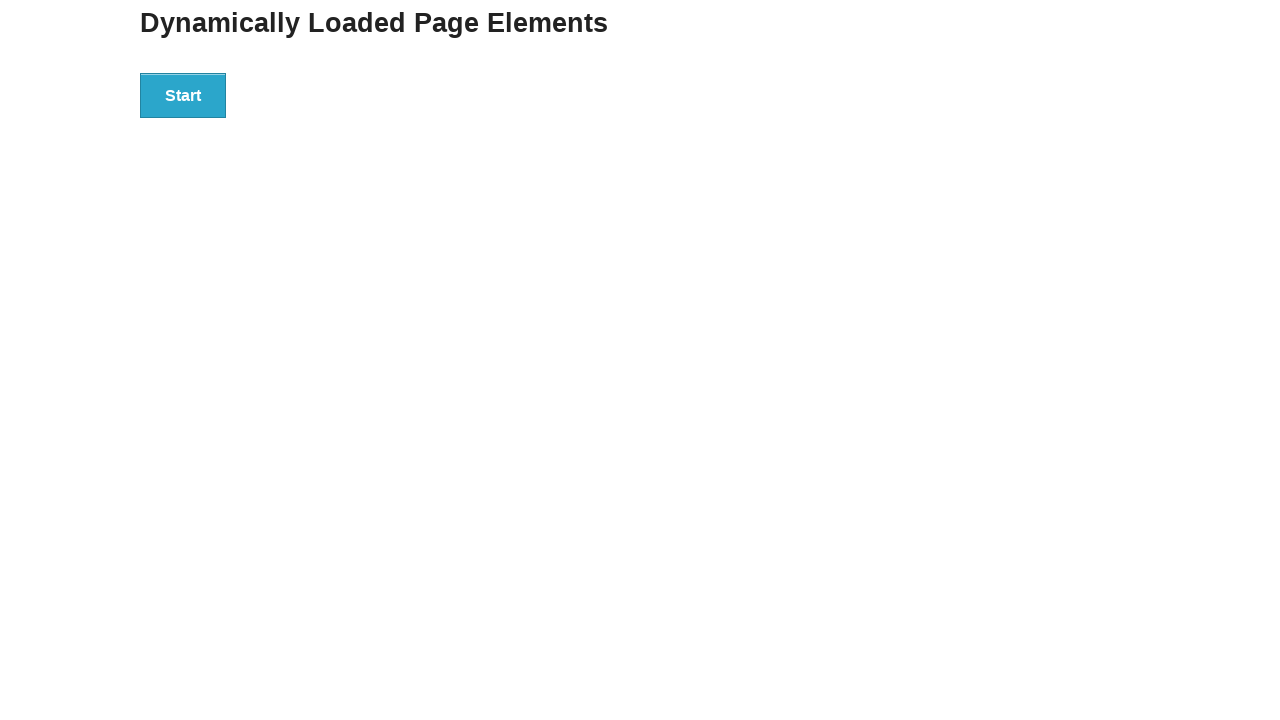

Navigated to dynamic loading test page
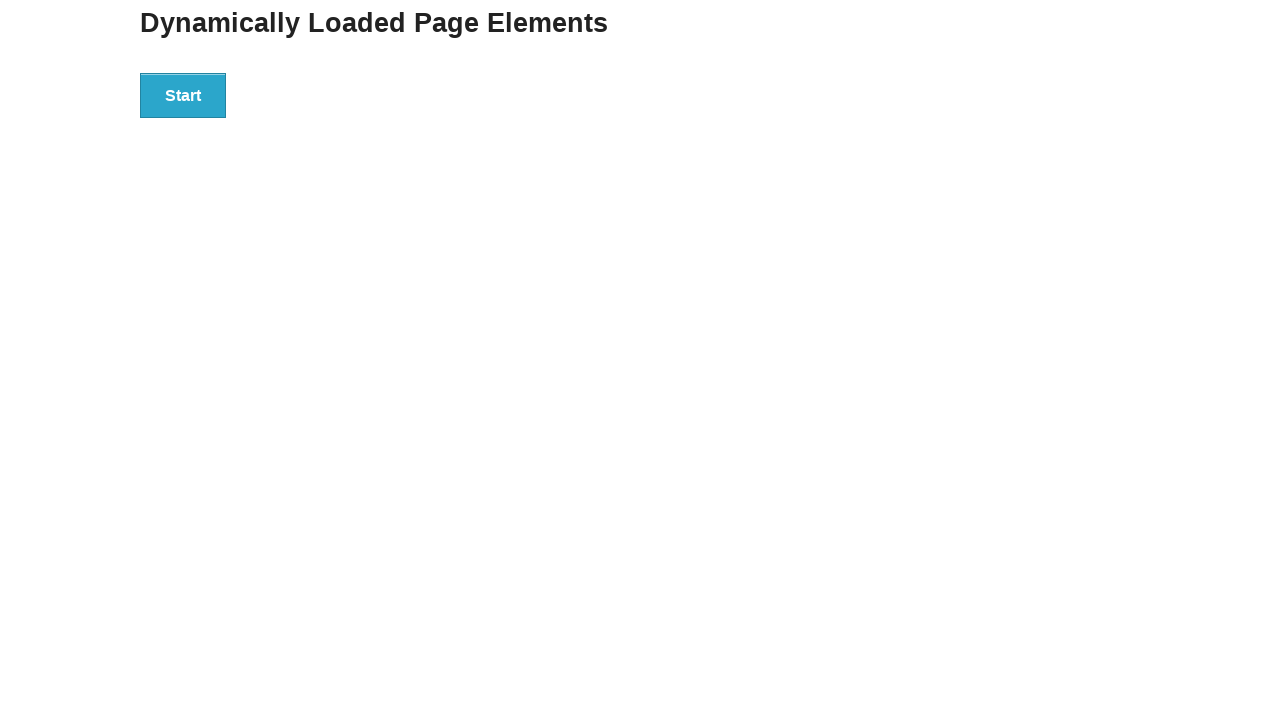

Clicked start button to trigger dynamic loading at (183, 95) on div#start > button
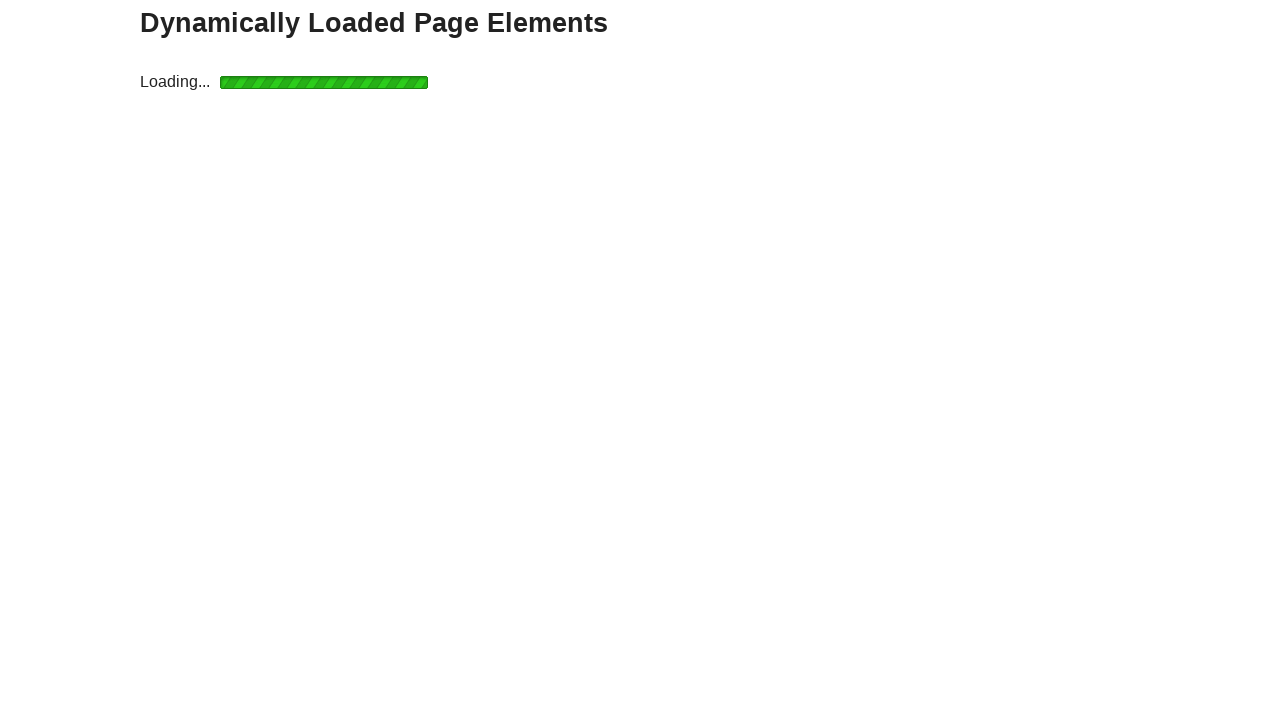

Result text appeared after dynamic loading completed
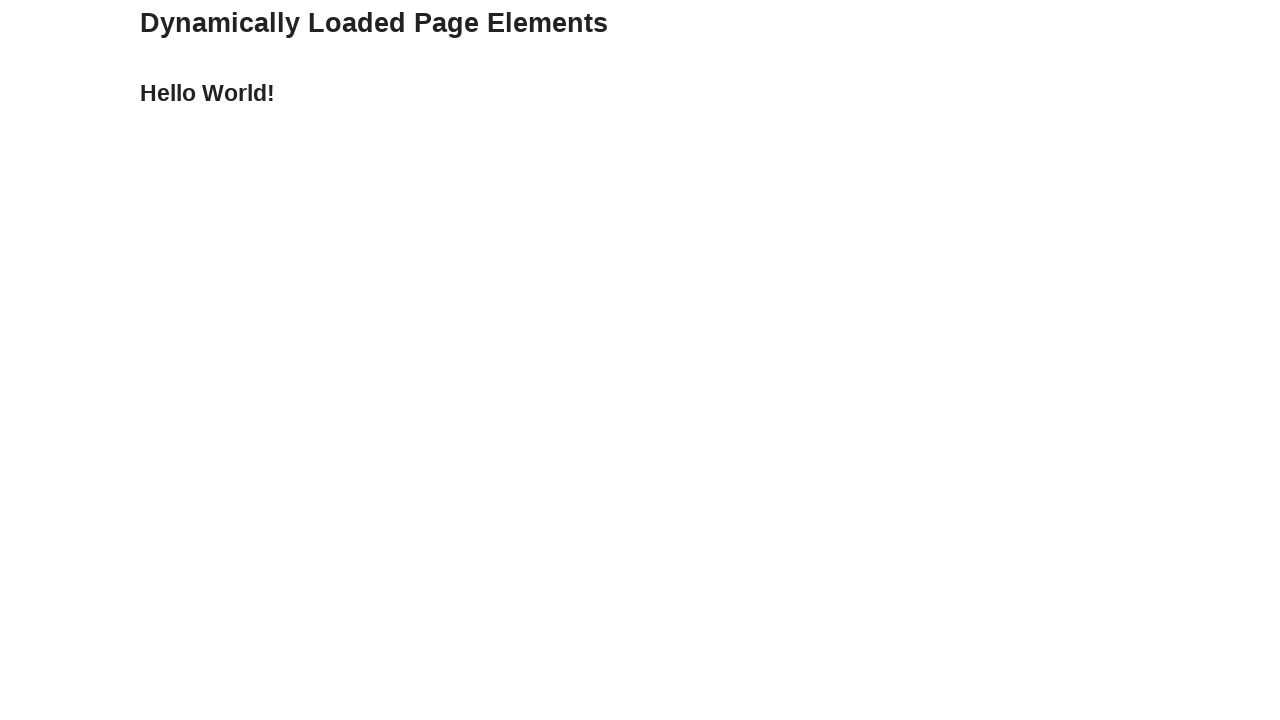

Verified result text equals 'Hello World!'
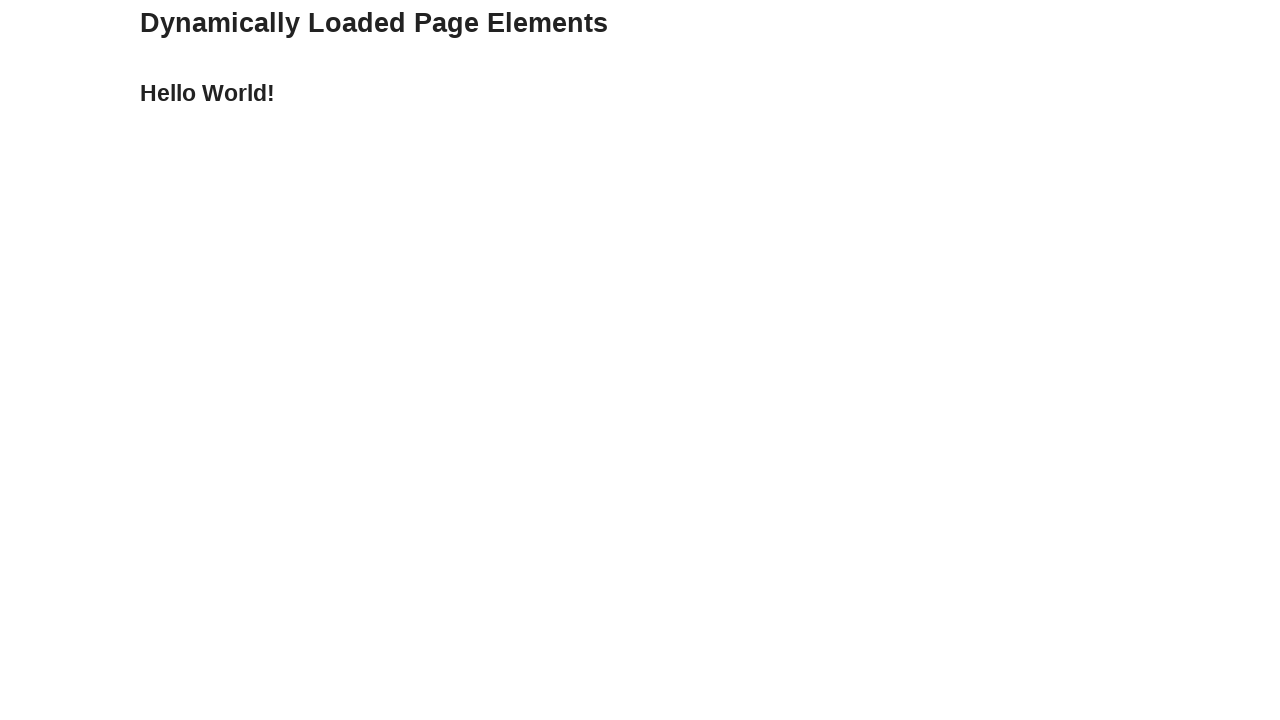

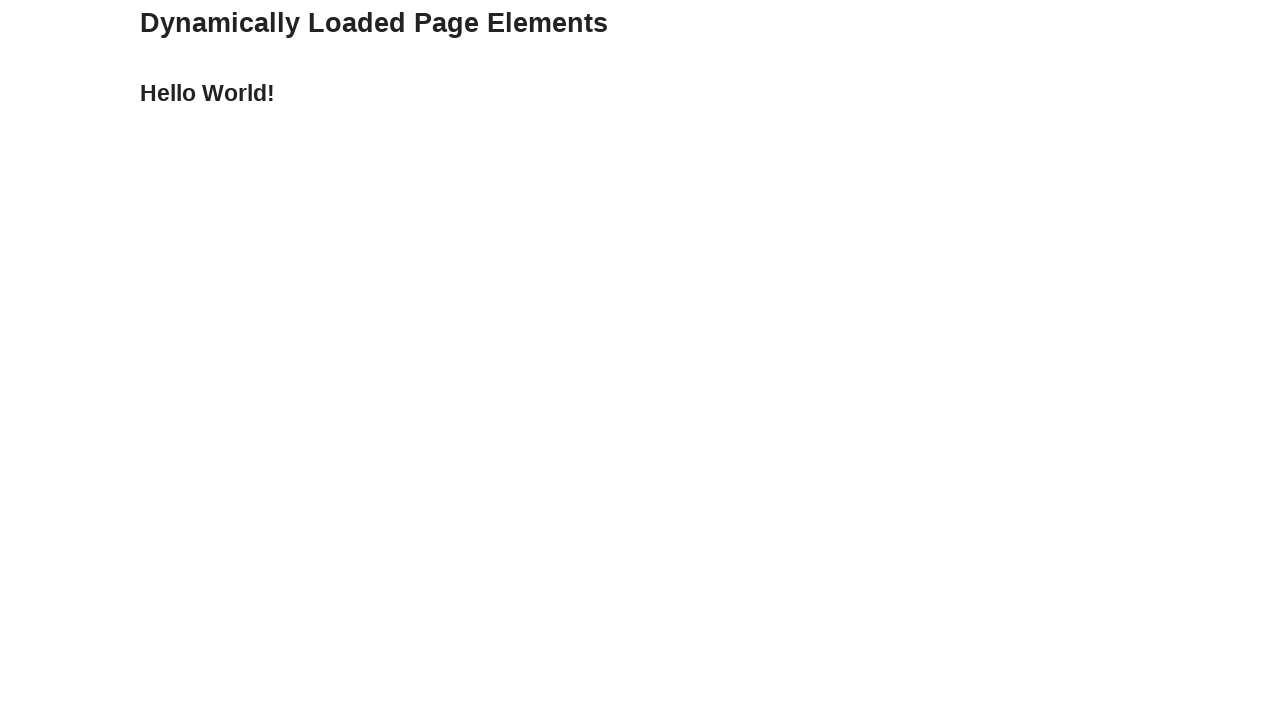